Tests the Playwright documentation website by verifying the page title contains "Playwright", checking the "Get Started" link attributes, clicking it, and verifying the Installation heading is visible.

Starting URL: https://playwright.dev

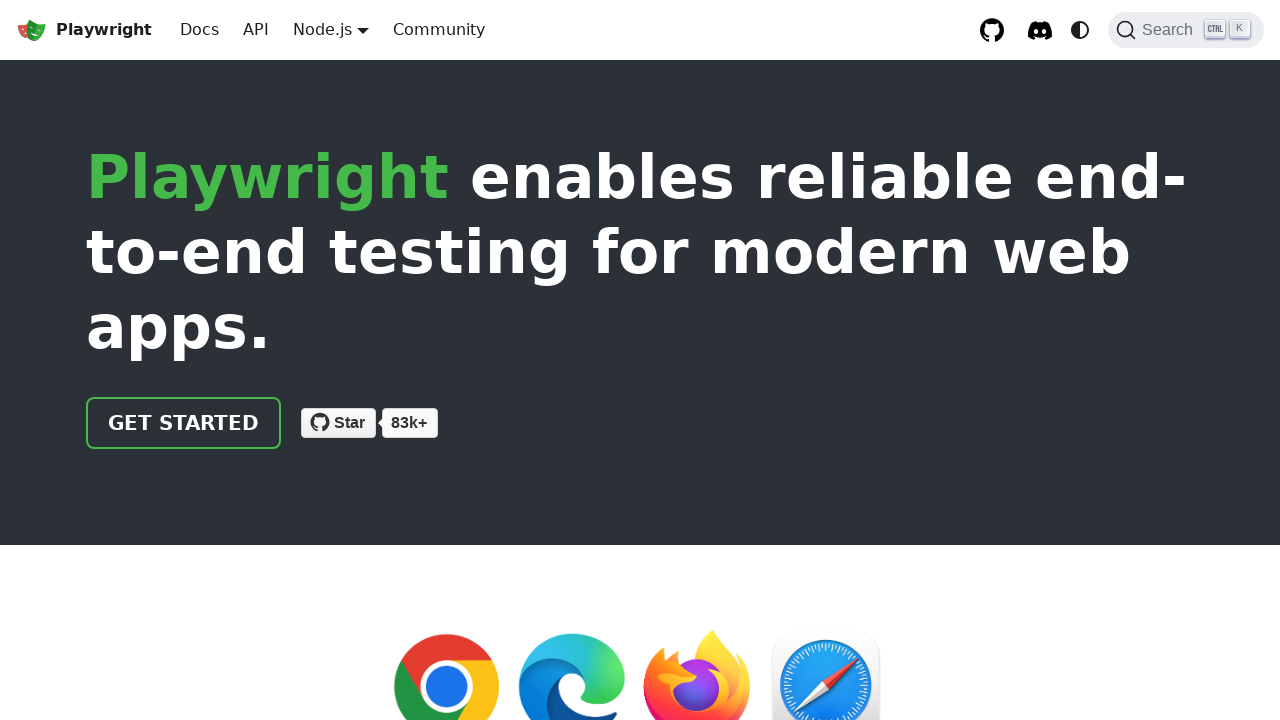

Verified page title contains 'Playwright'
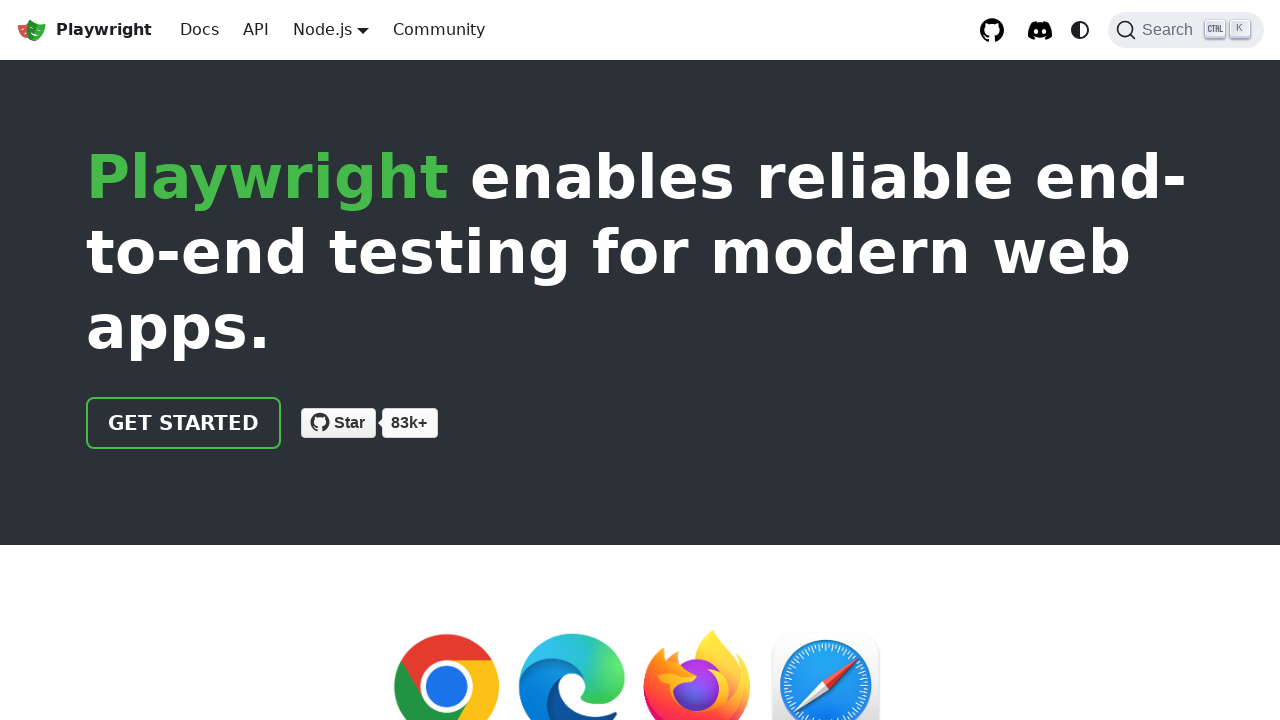

Located the 'Get Started' link
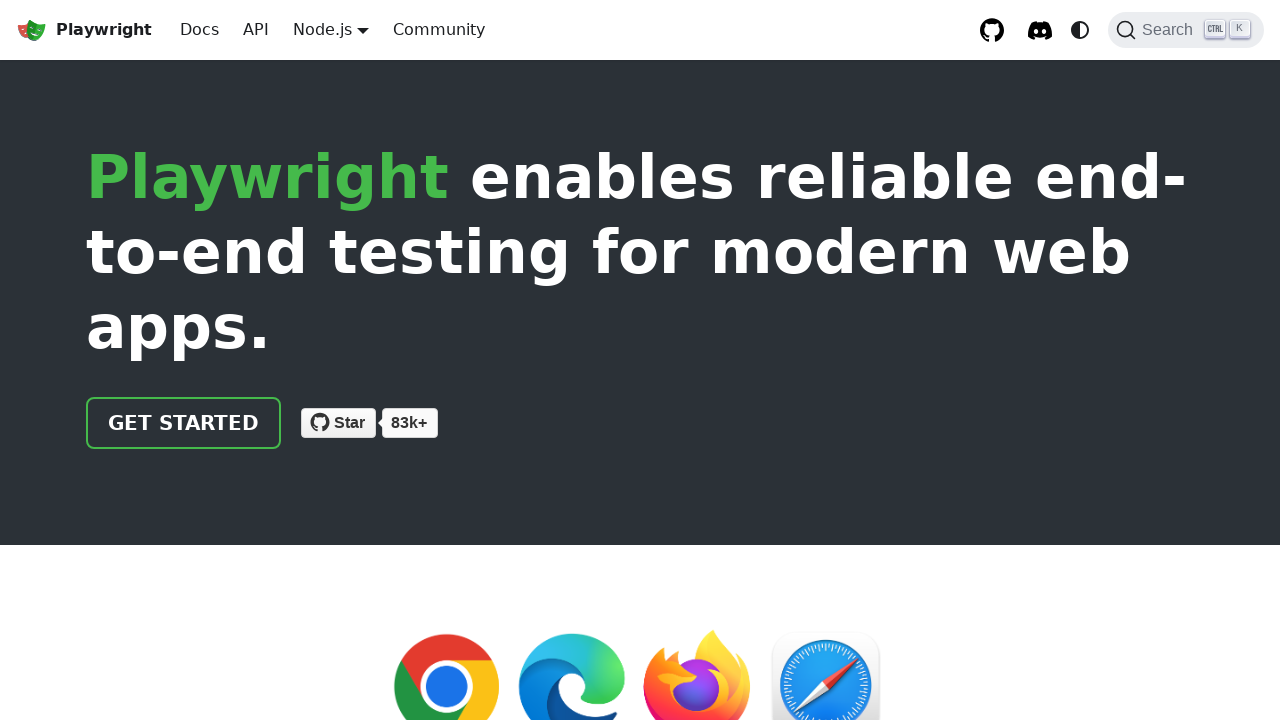

Verified 'Get Started' link has correct href attribute '/docs/intro'
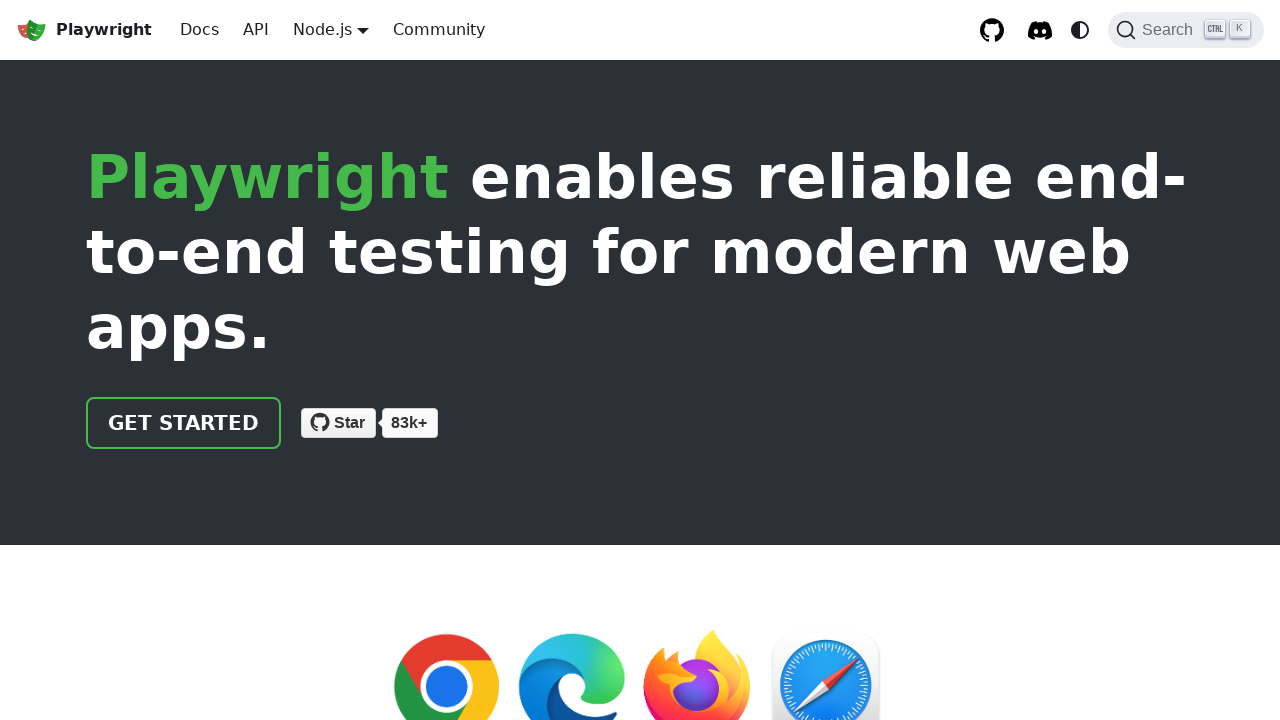

Clicked the 'Get Started' link at (184, 423) on internal:role=link[name="Get Started"i]
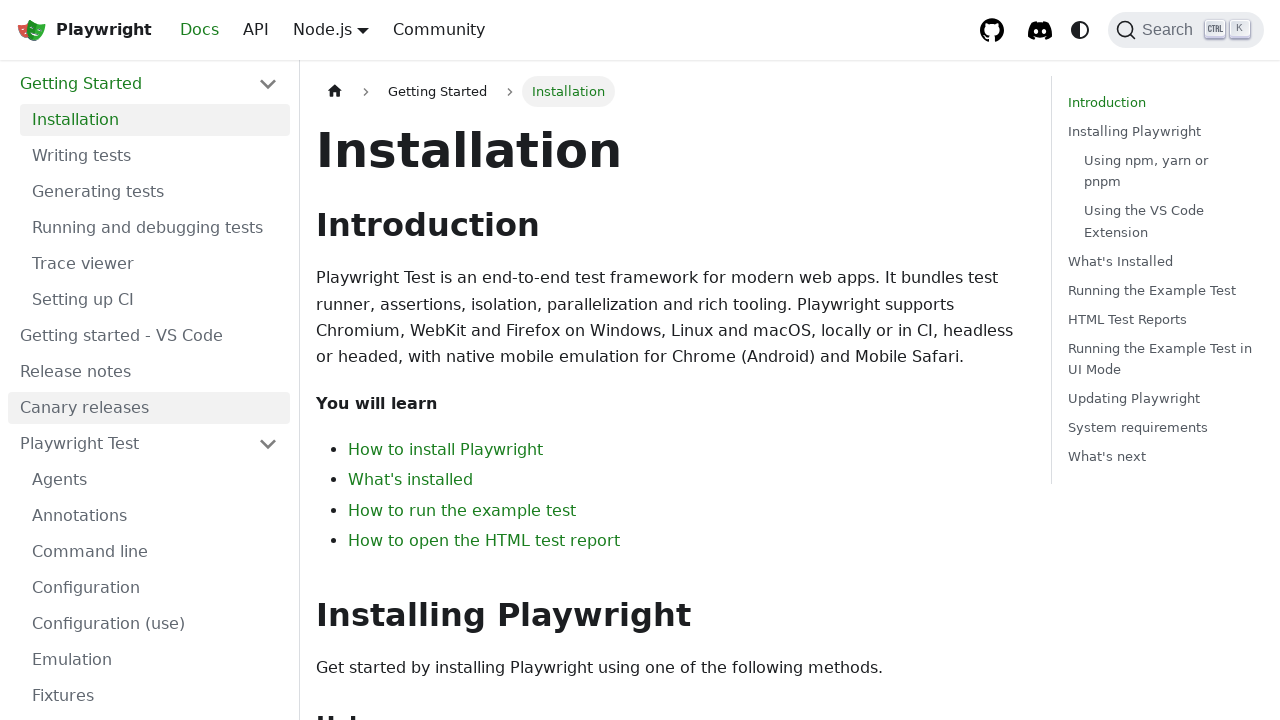

Verified 'Installation' heading is visible
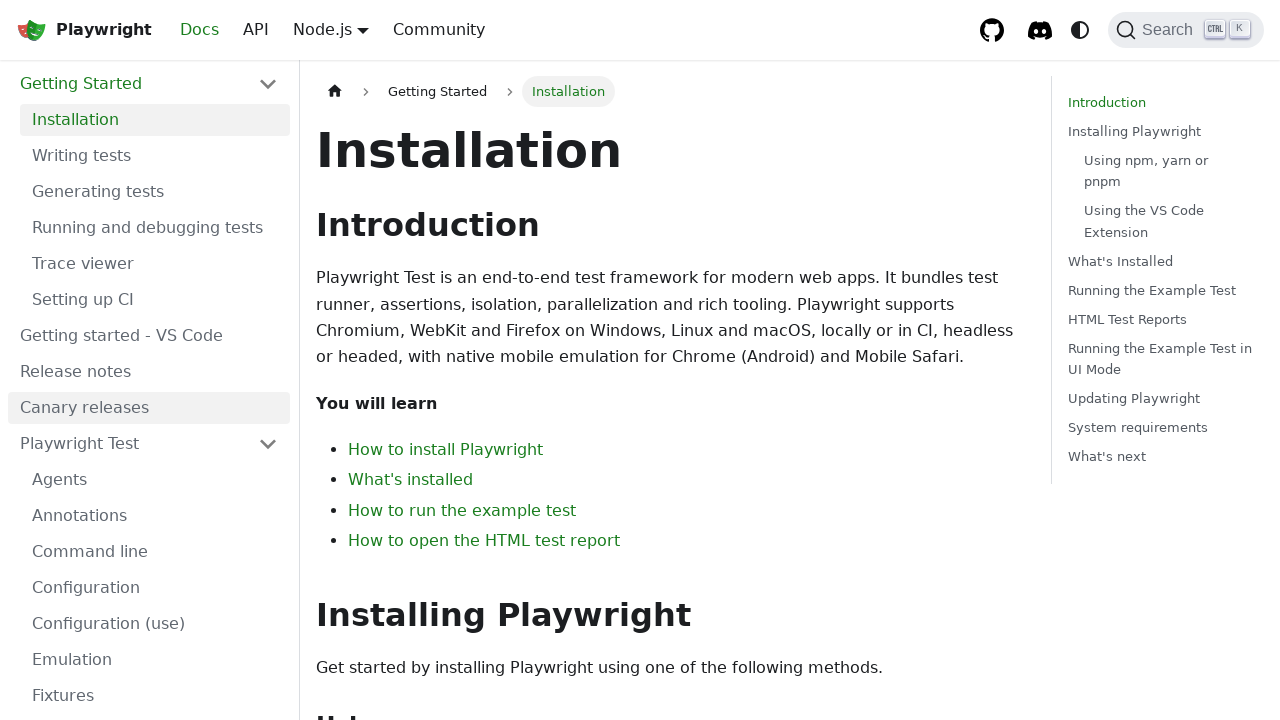

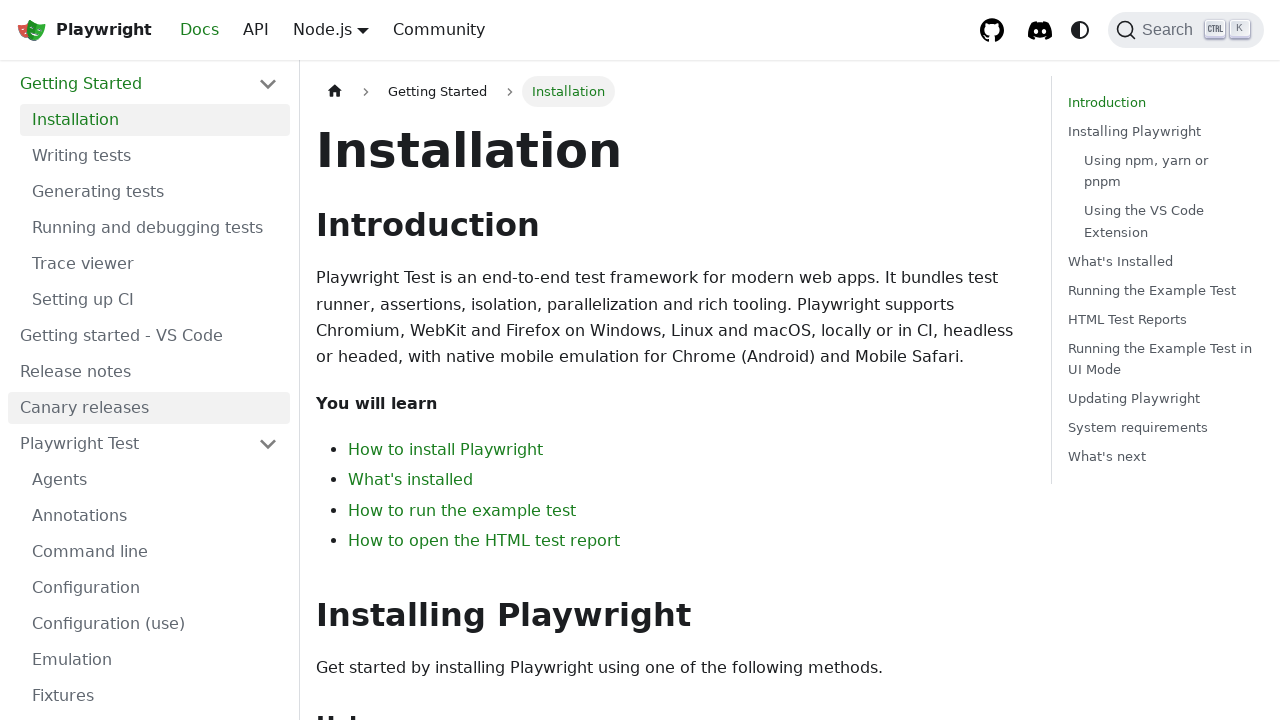